Tests drag and drop functionality on jQueryUI demo page by dragging an element and dropping it onto a target element within an iframe using the dragAndDrop method.

Starting URL: https://jqueryui.com/droppable/

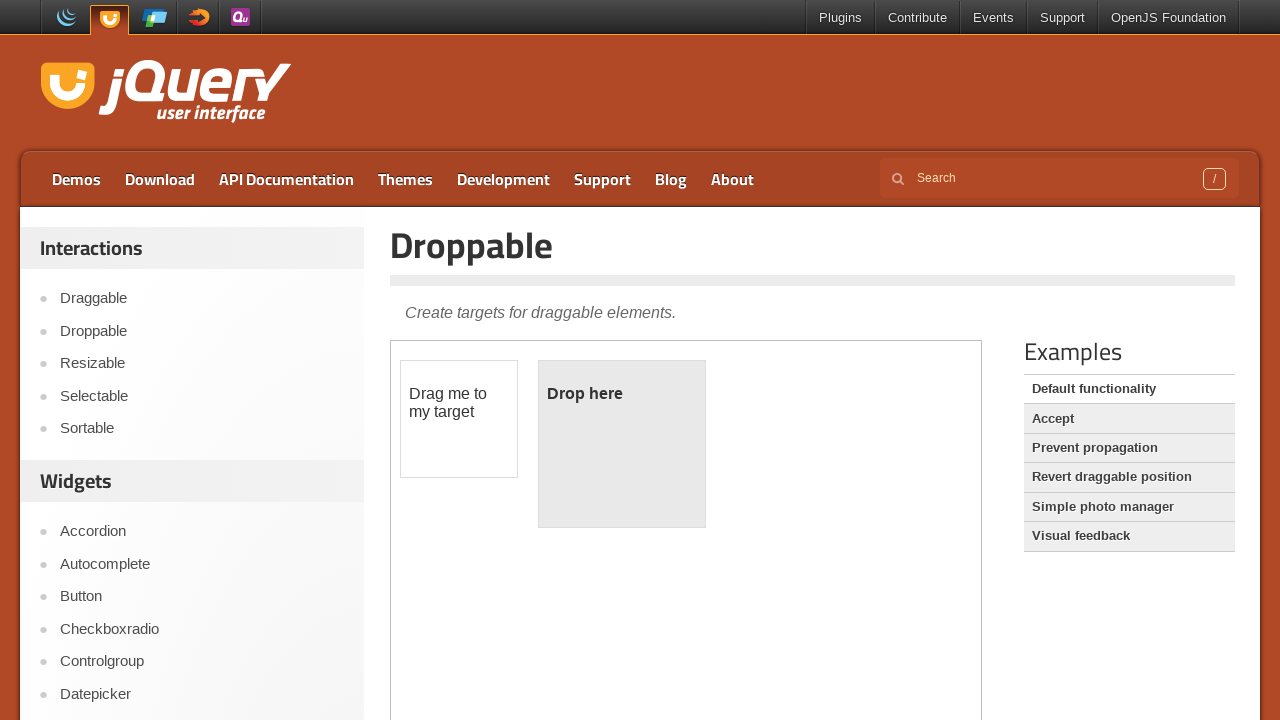

Located the demo iframe containing drag and drop elements
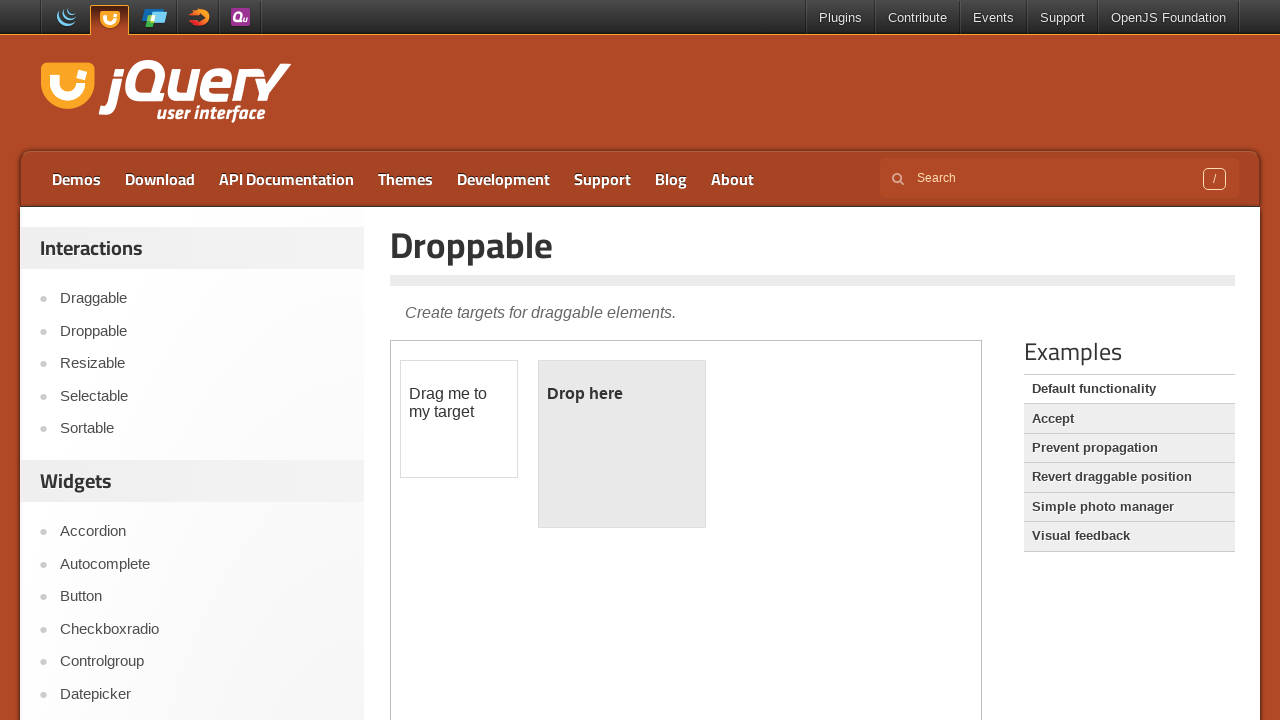

Located the draggable element with ID 'draggable'
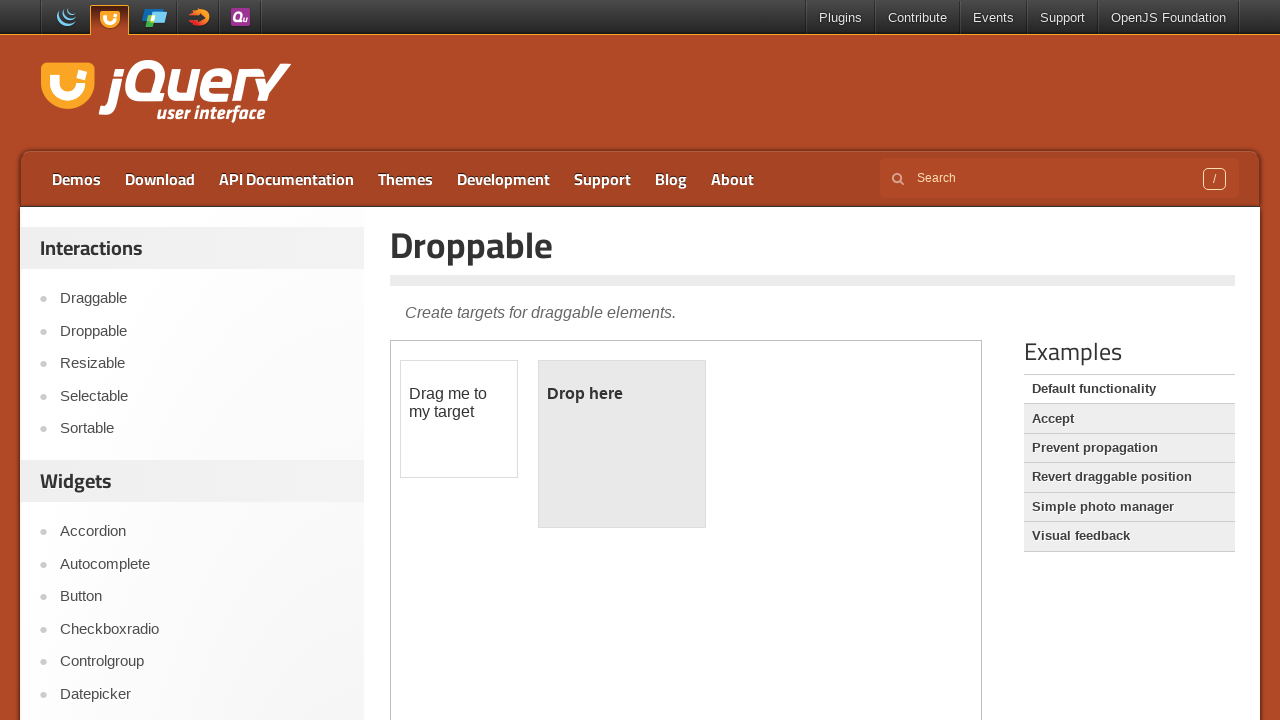

Located the droppable target element with ID 'droppable'
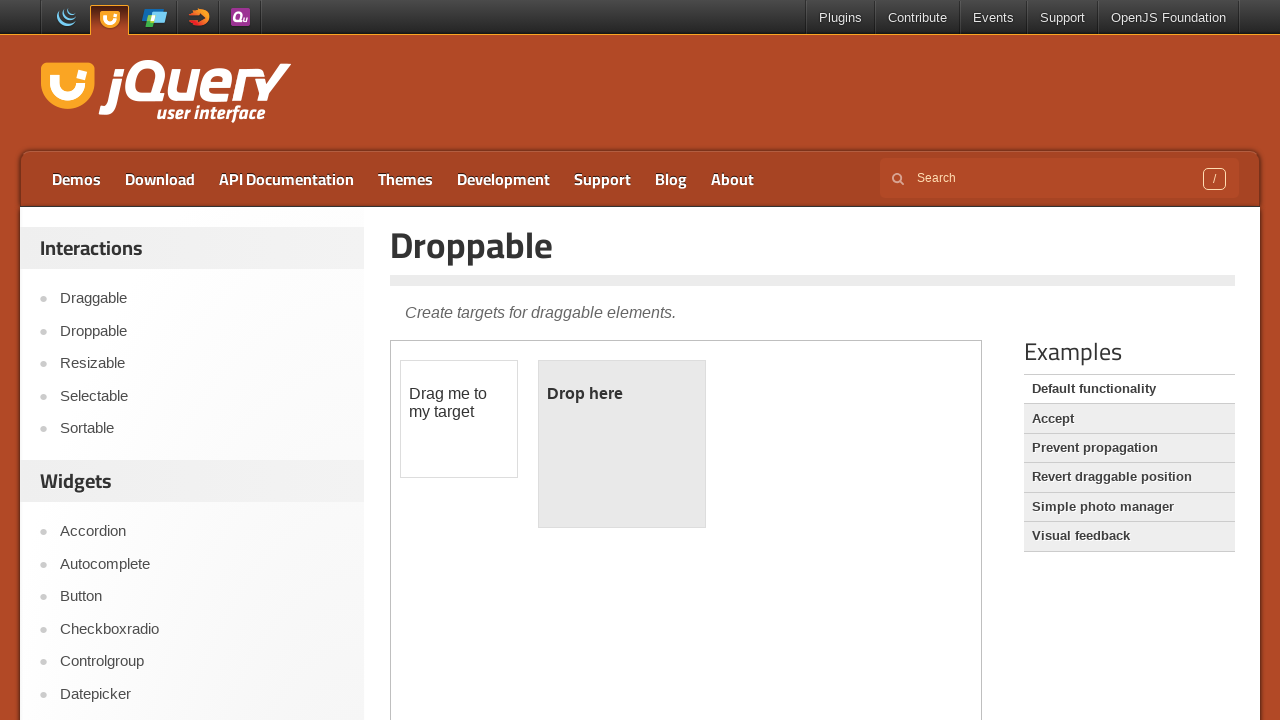

Dragged the draggable element onto the droppable target element at (622, 444)
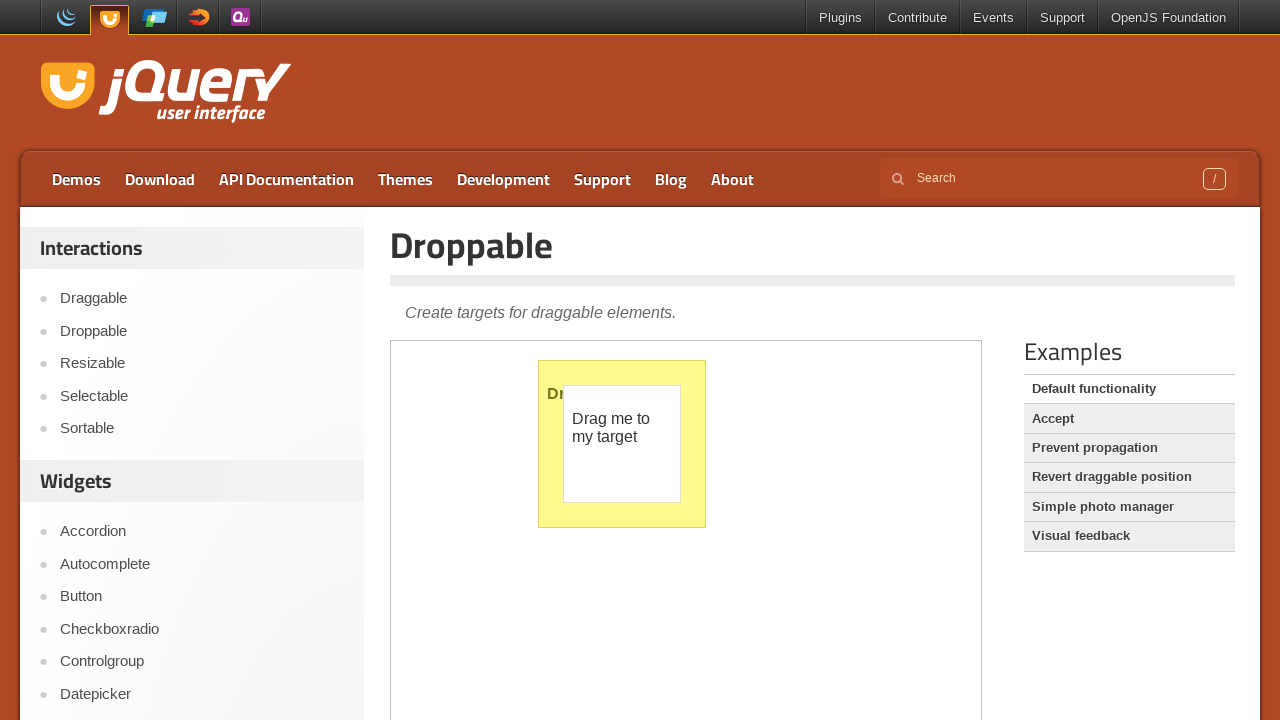

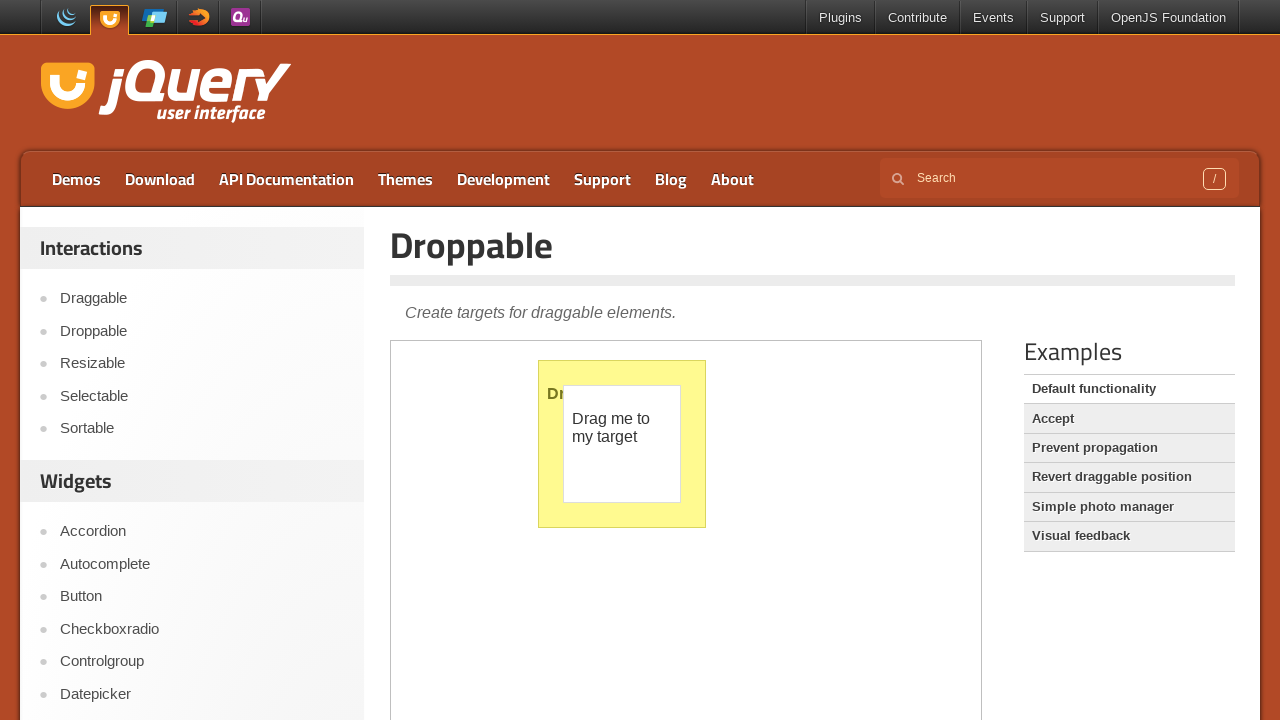